Tests radio button functionality by clicking on the Red color option and Football sport option, then verifying both are selected

Starting URL: https://testcenter.techproeducation.com/index.php?page=radio-buttons

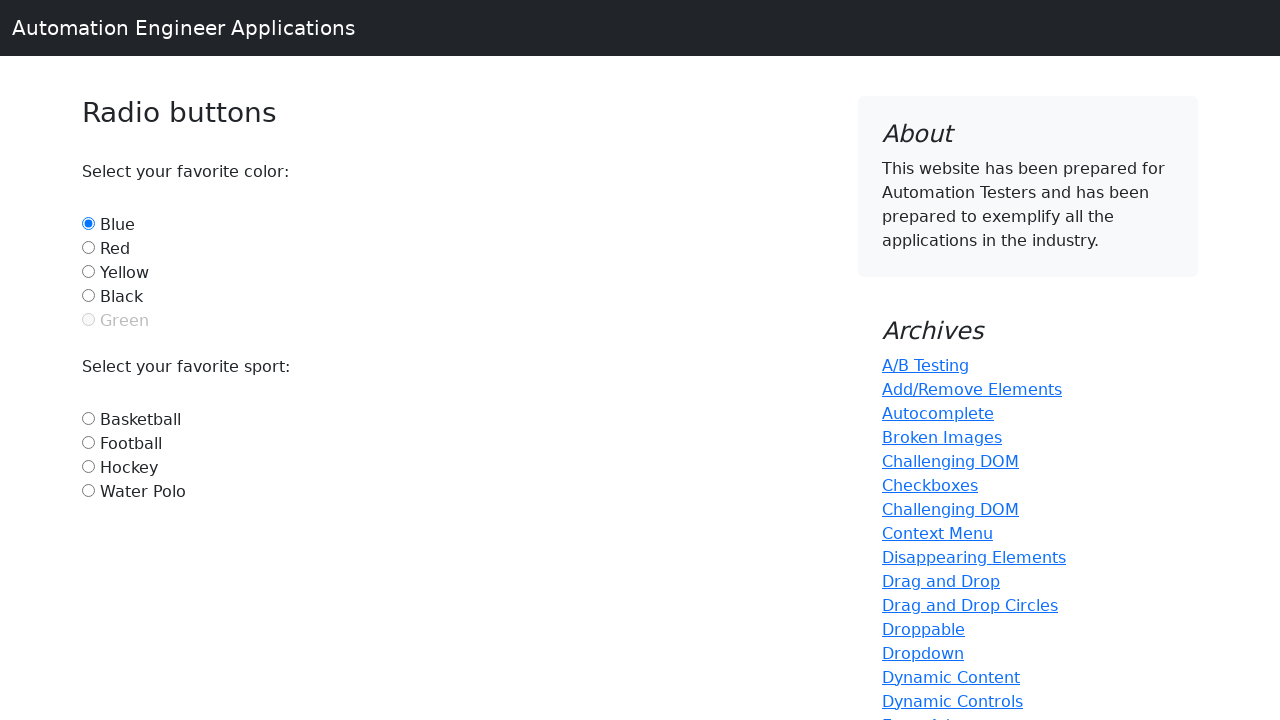

Clicked Red color radio button at (88, 247) on #red
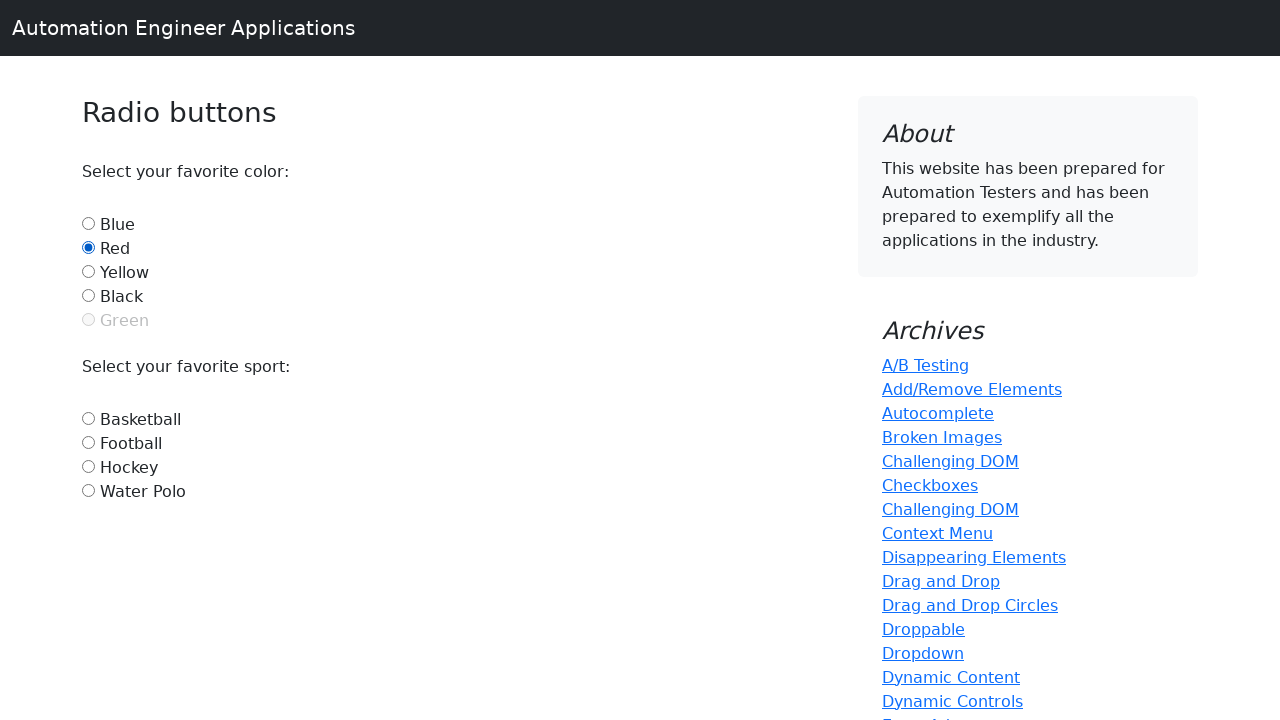

Verified Red radio button is selected
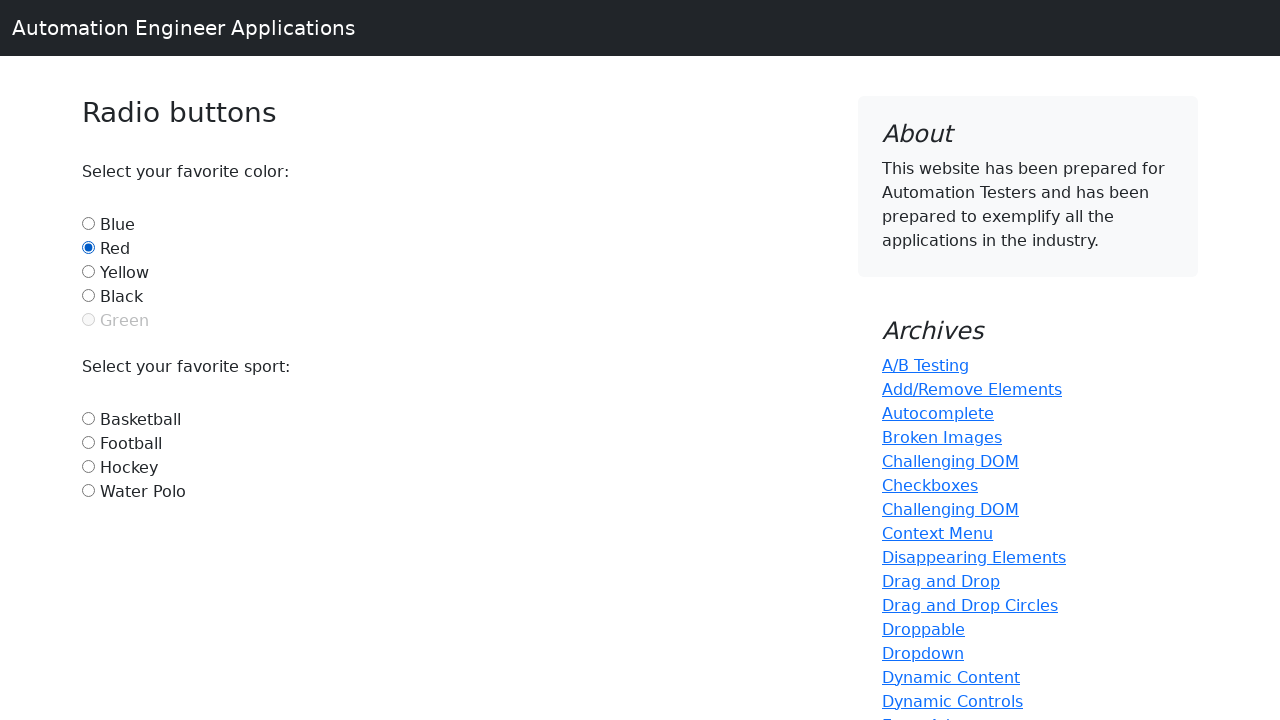

Clicked Football sport radio button at (88, 442) on #football
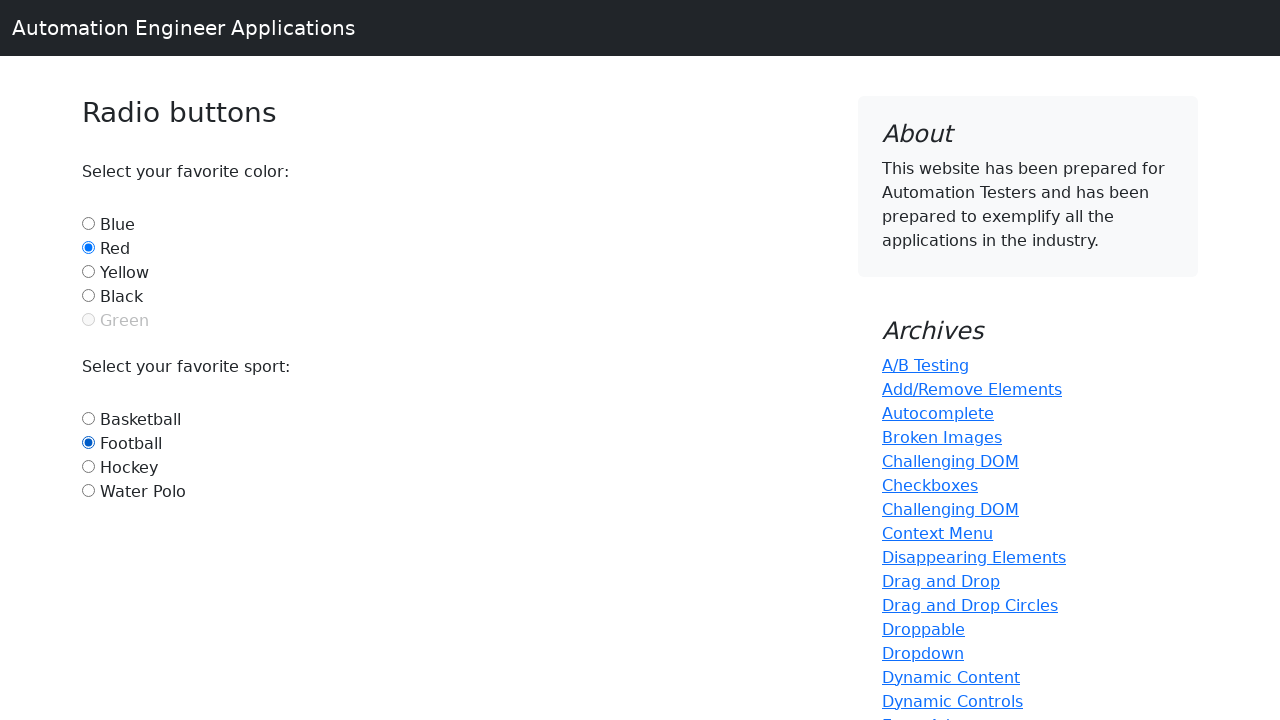

Verified Football radio button is selected
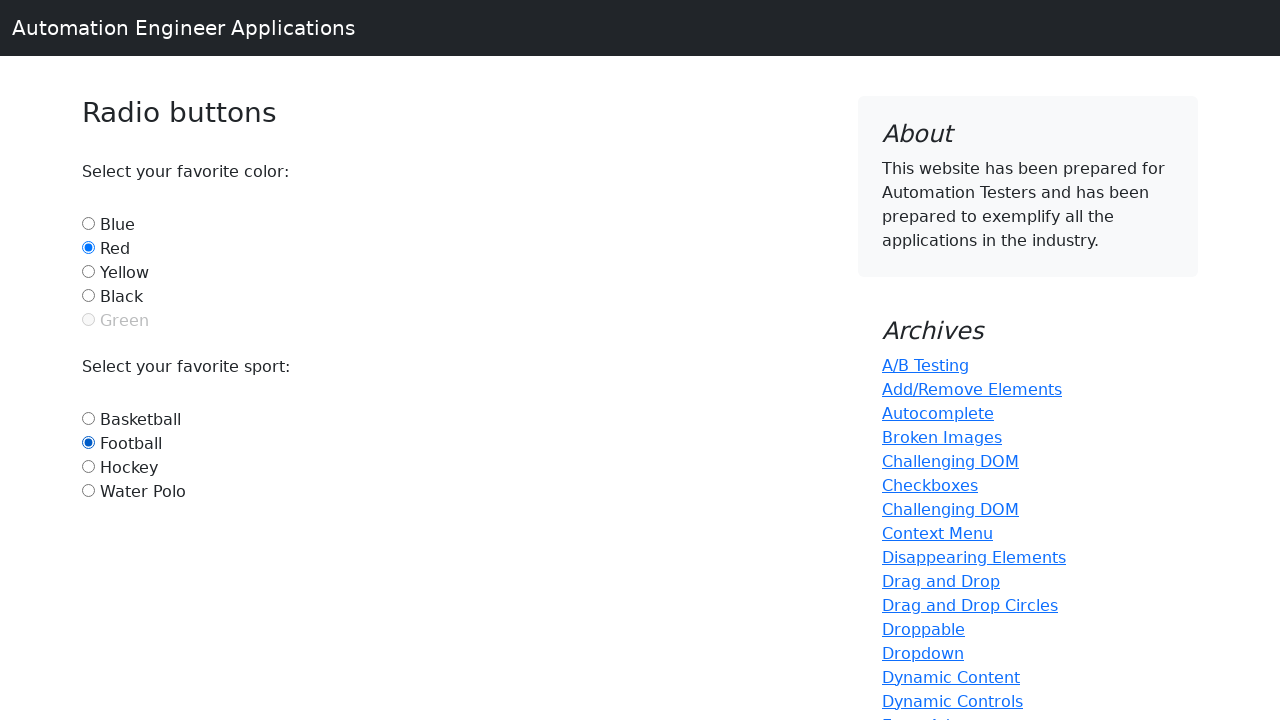

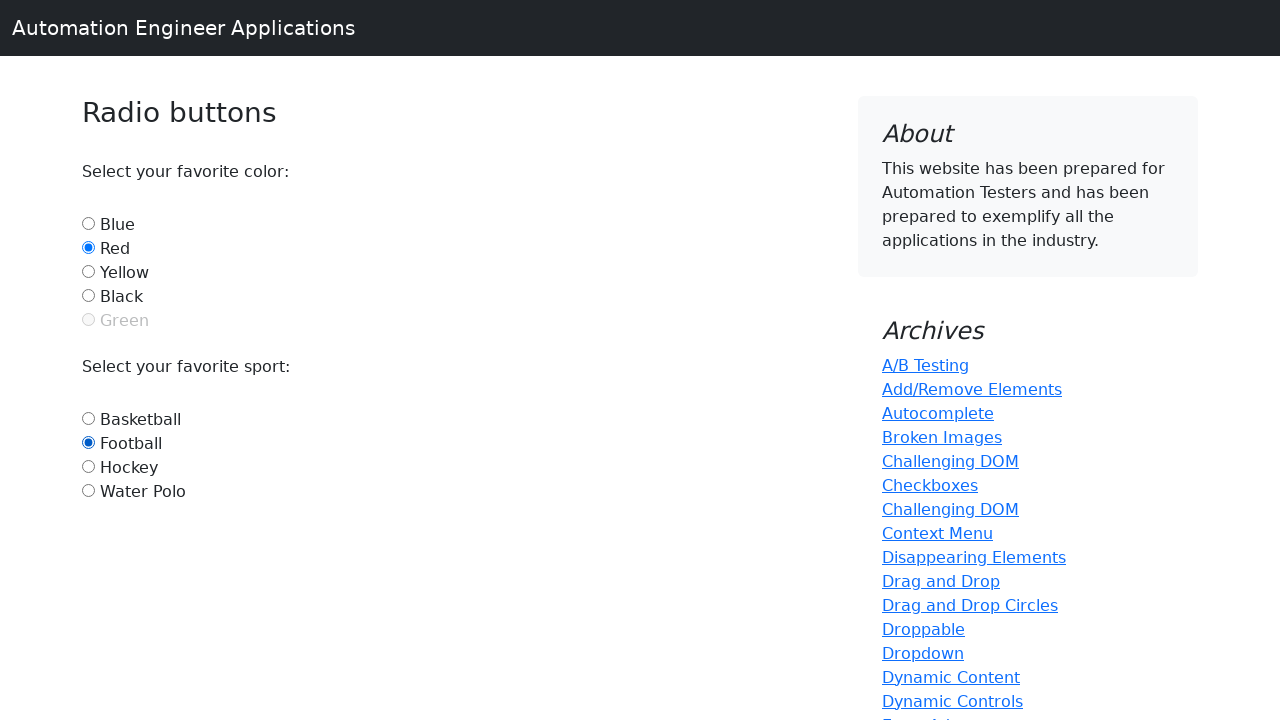